Tests opening a new window and switching between windows

Starting URL: https://rahulshettyacademy.com/AutomationPractice/

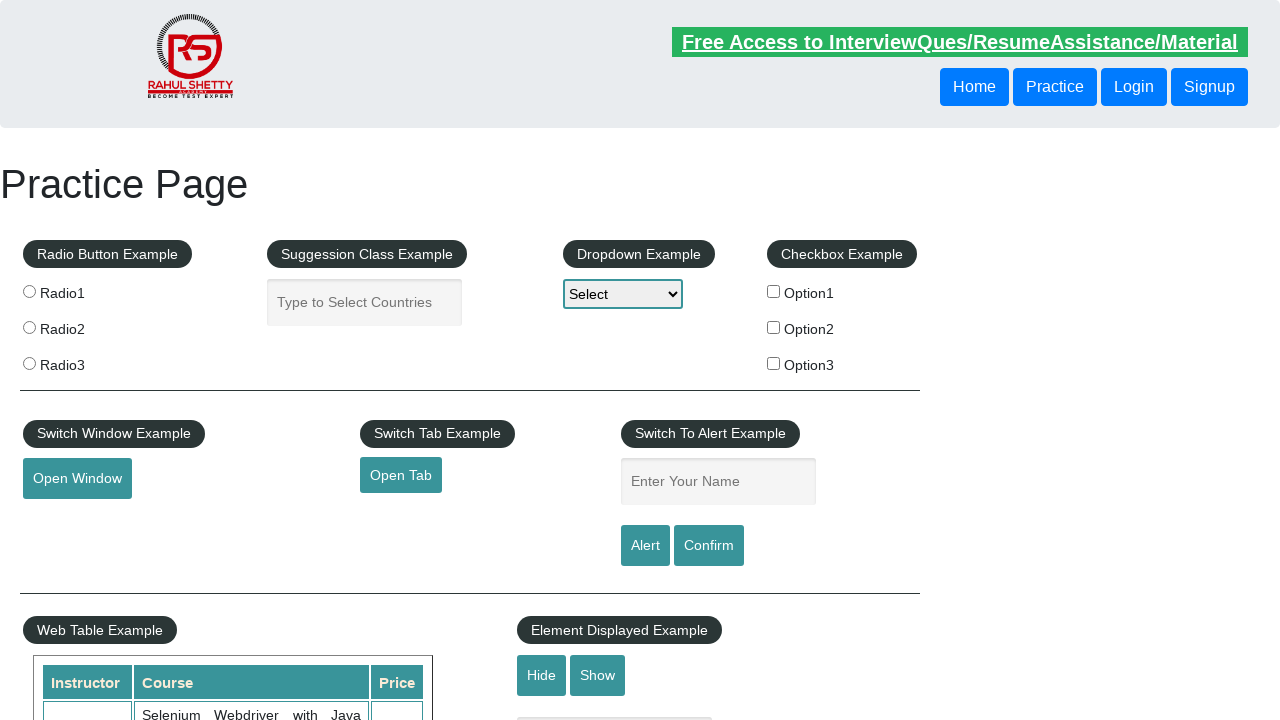

Clicked button to open new window at (77, 479) on #openwindow
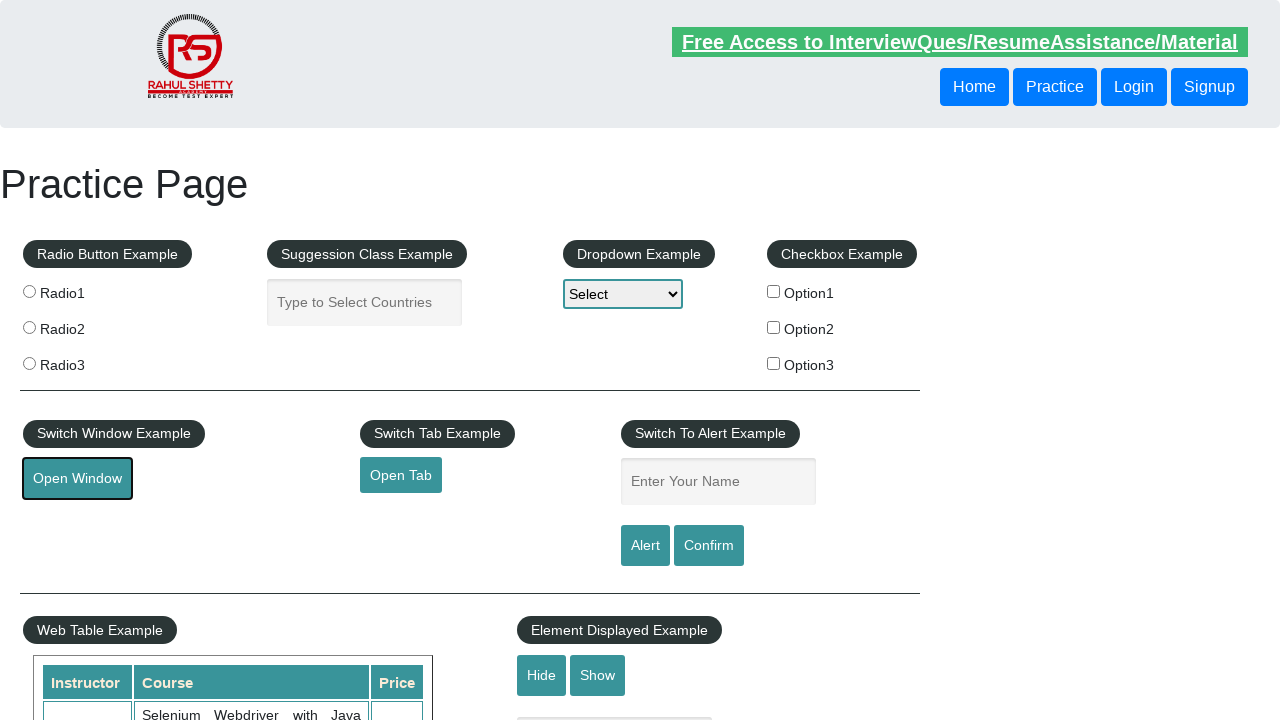

New window opened and reference captured
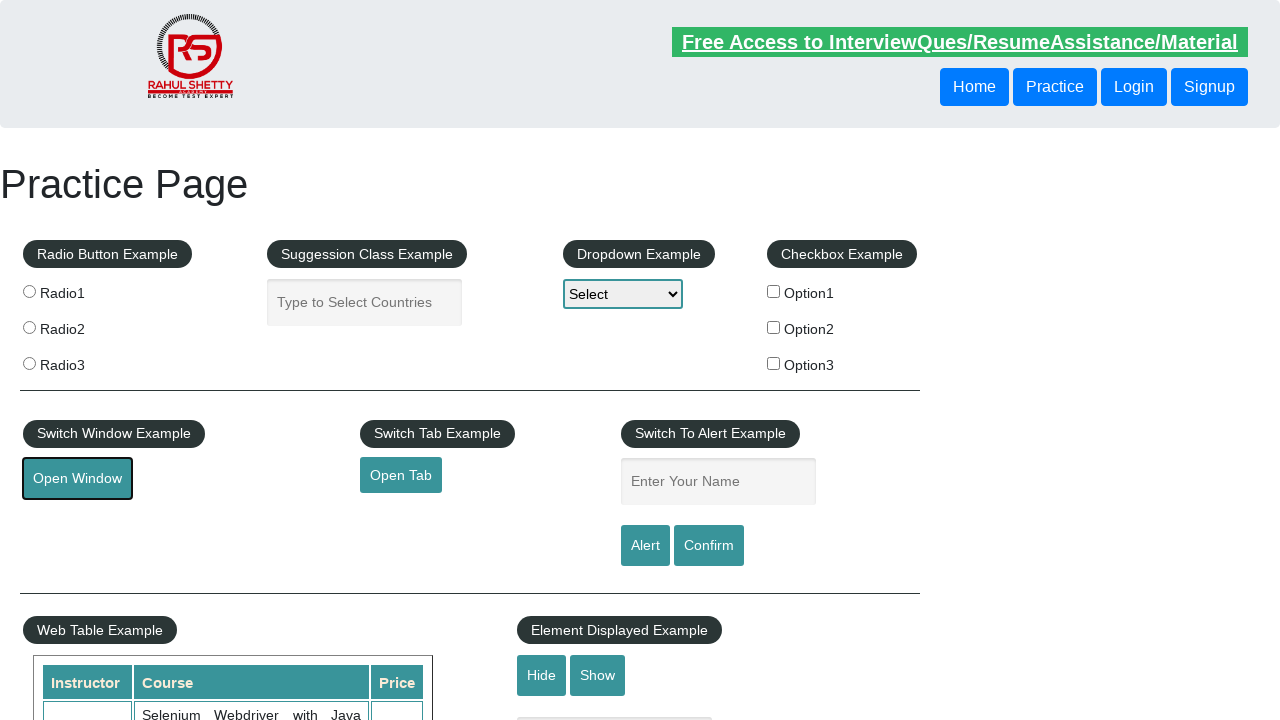

New page finished loading
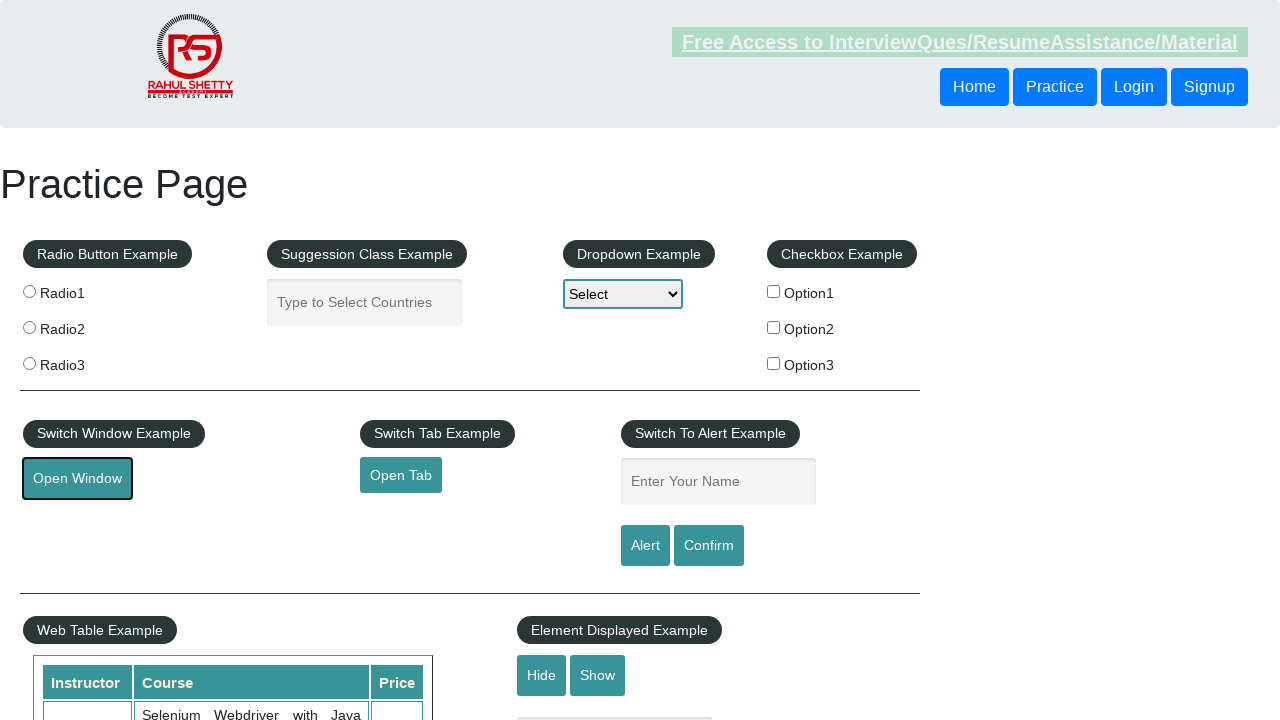

Closed the new window
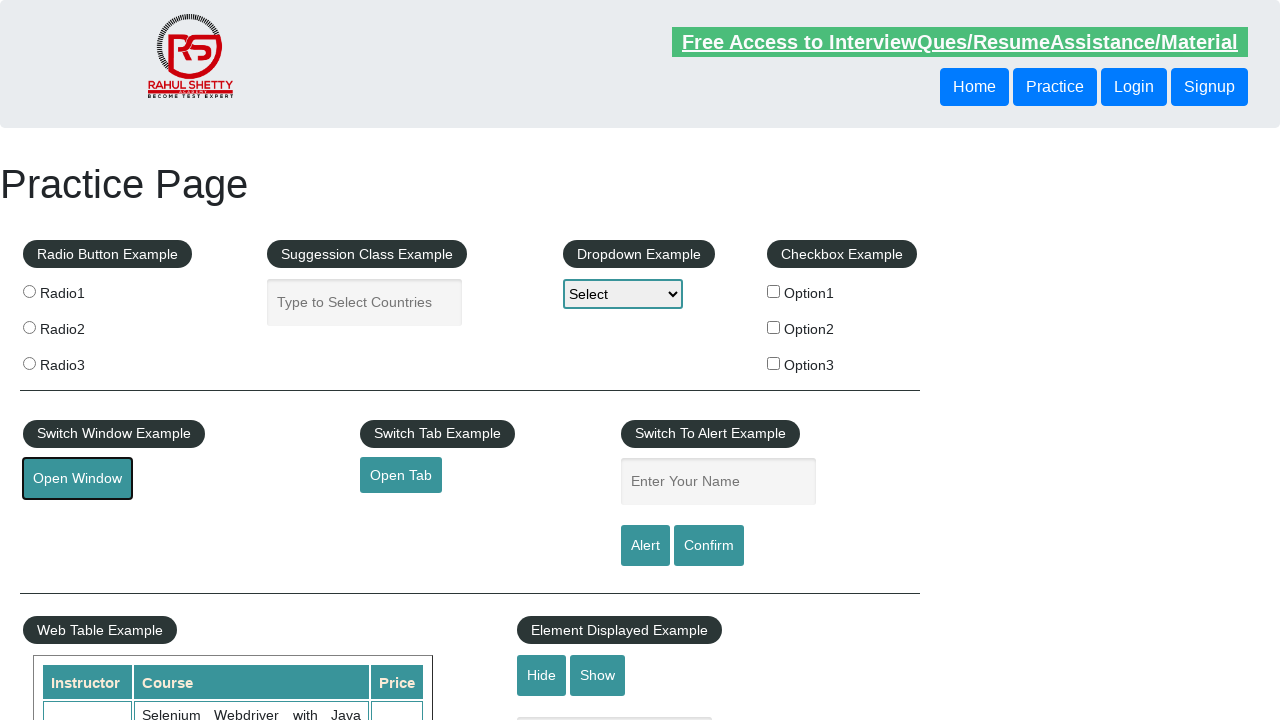

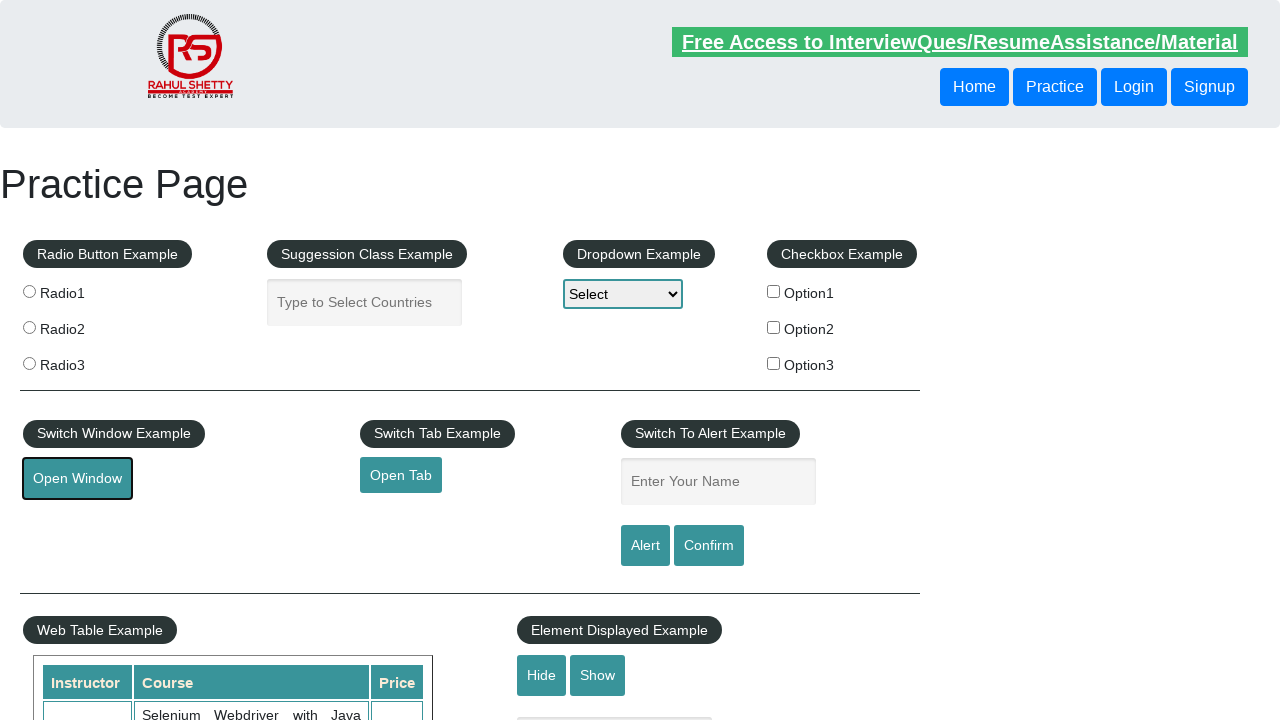